Navigates from SBIS website to Tensor website via contacts section, verifies "Сила в людях" block exists, and navigates to the about page

Starting URL: https://sbis.ru/

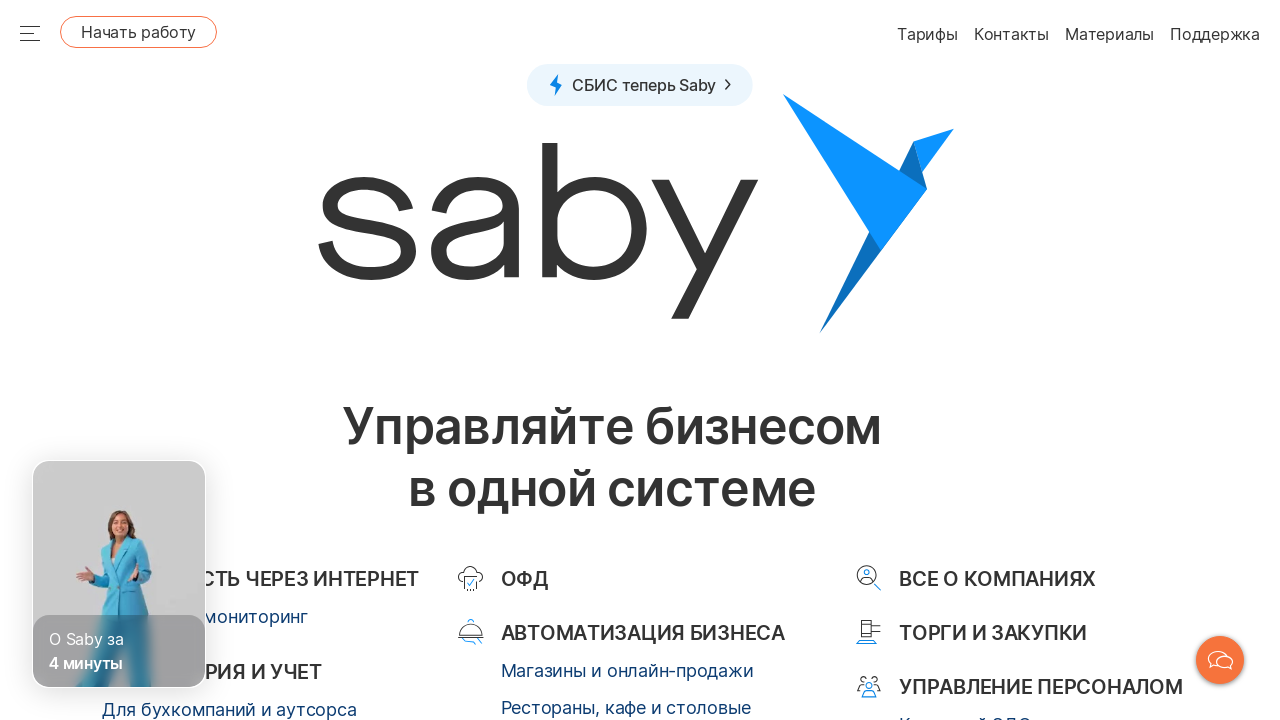

Clicked on Contacts link in footer at (972, 360) on .sbisru-Footer__list-item [href='/contacts']
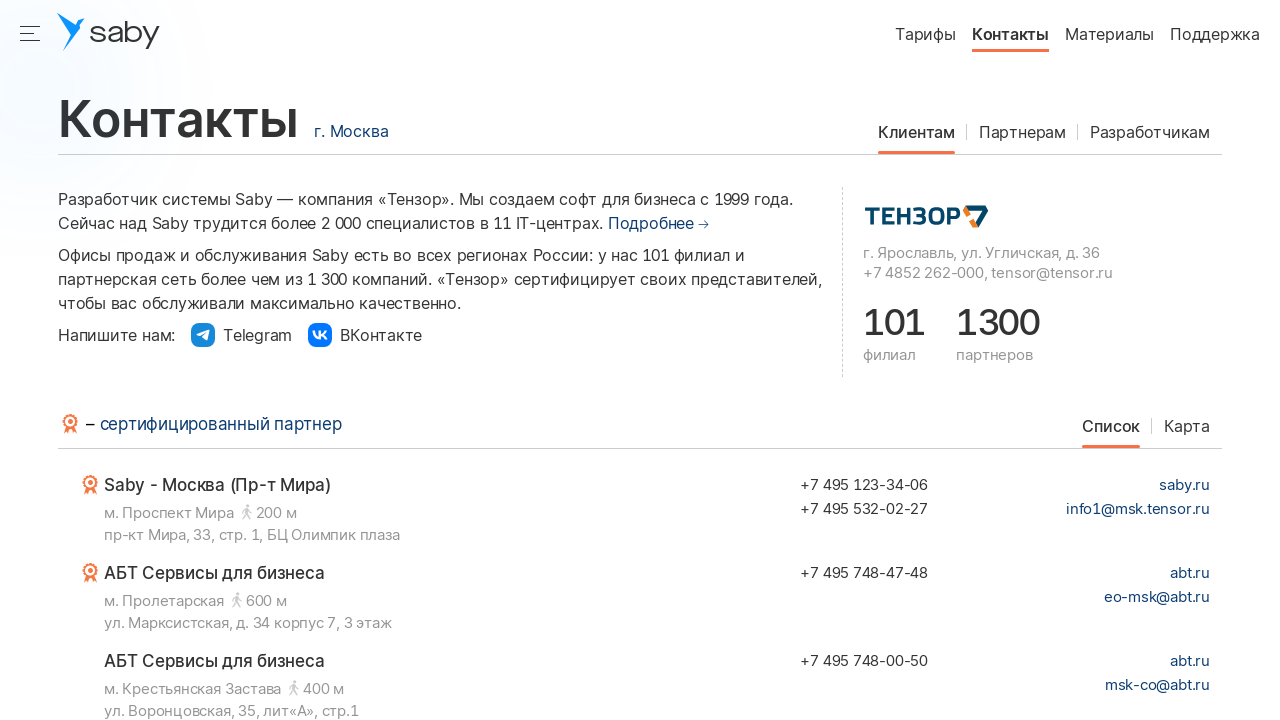

Waited for Tensor banner to load
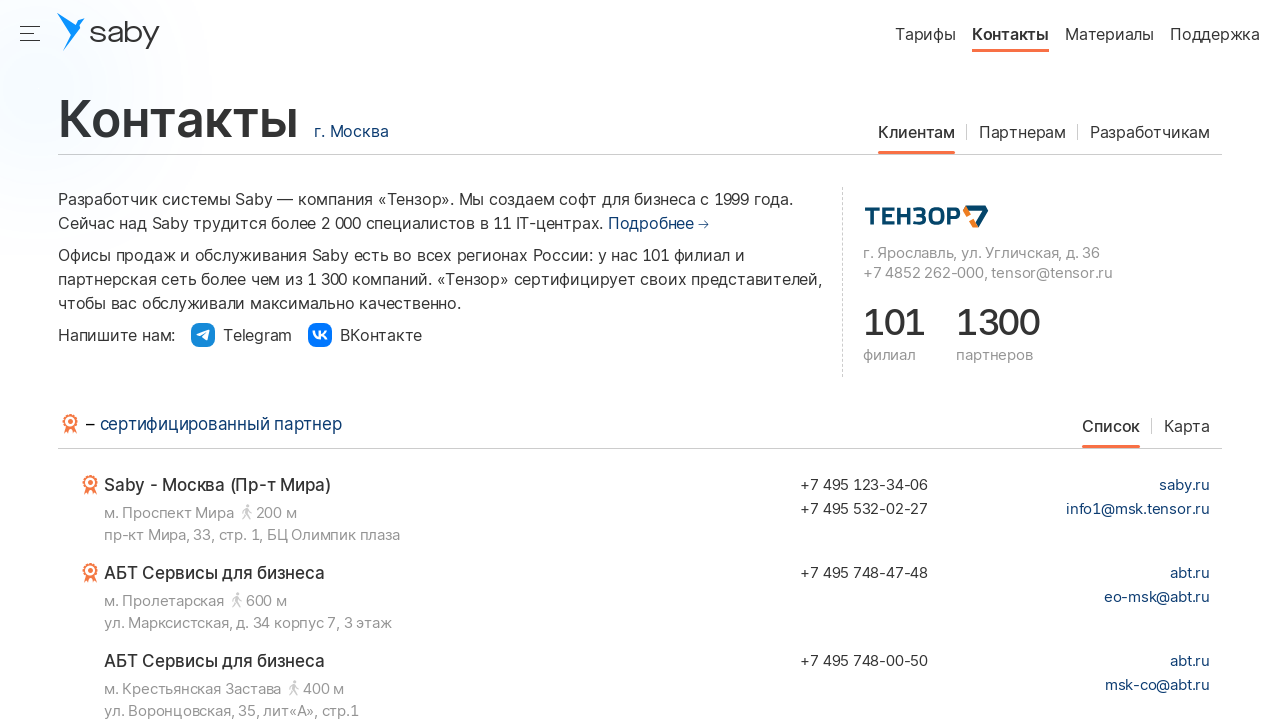

Retrieved all Tensor banner elements
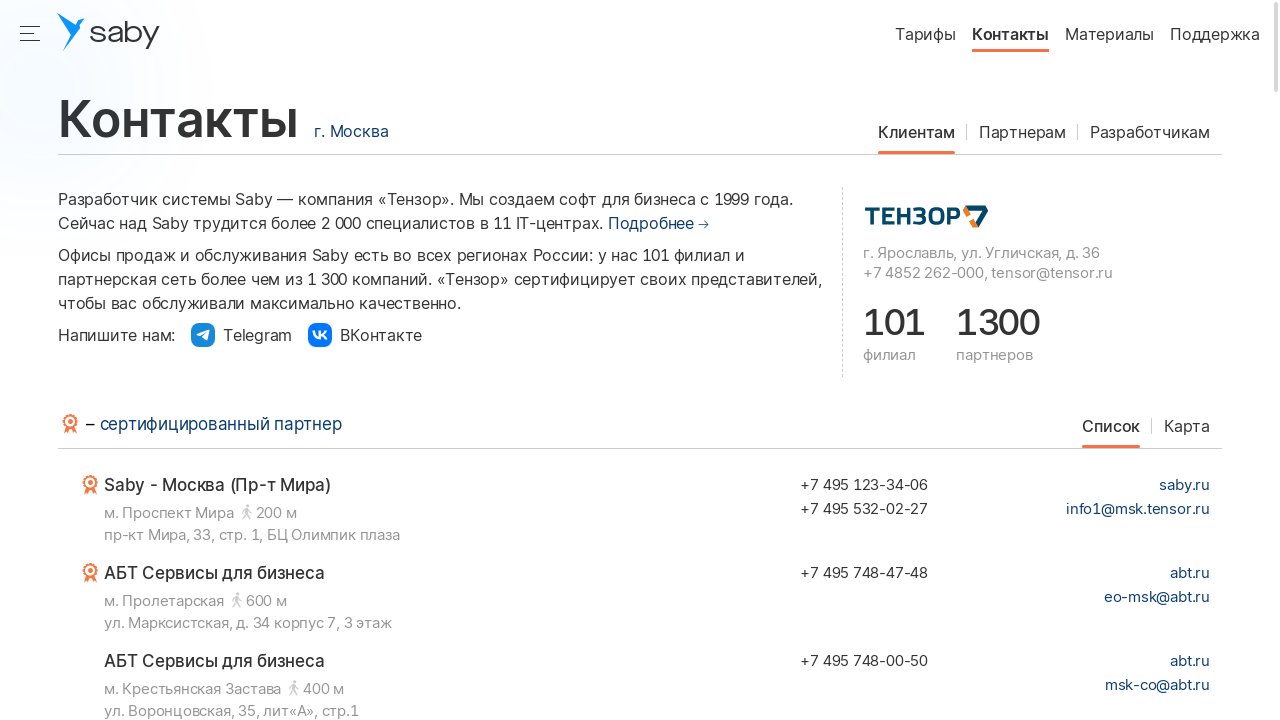

Clicked on first Tensor banner
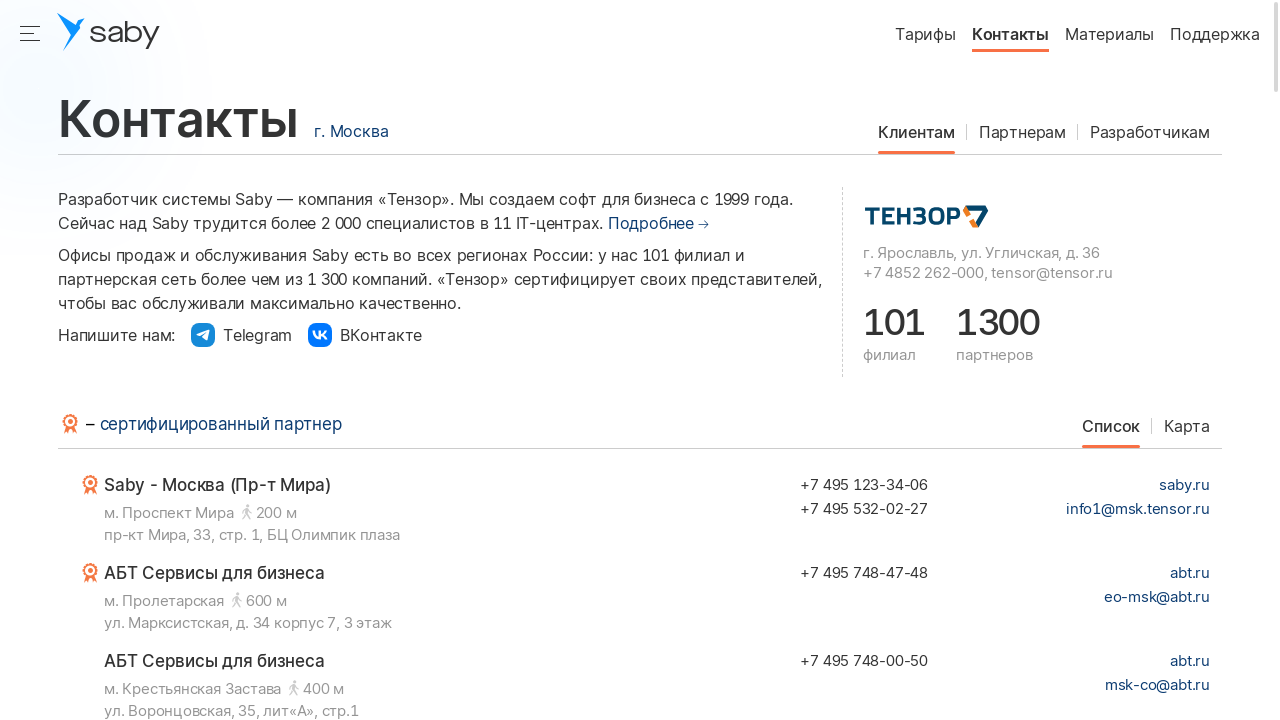

Waited 1 second for new tab to open
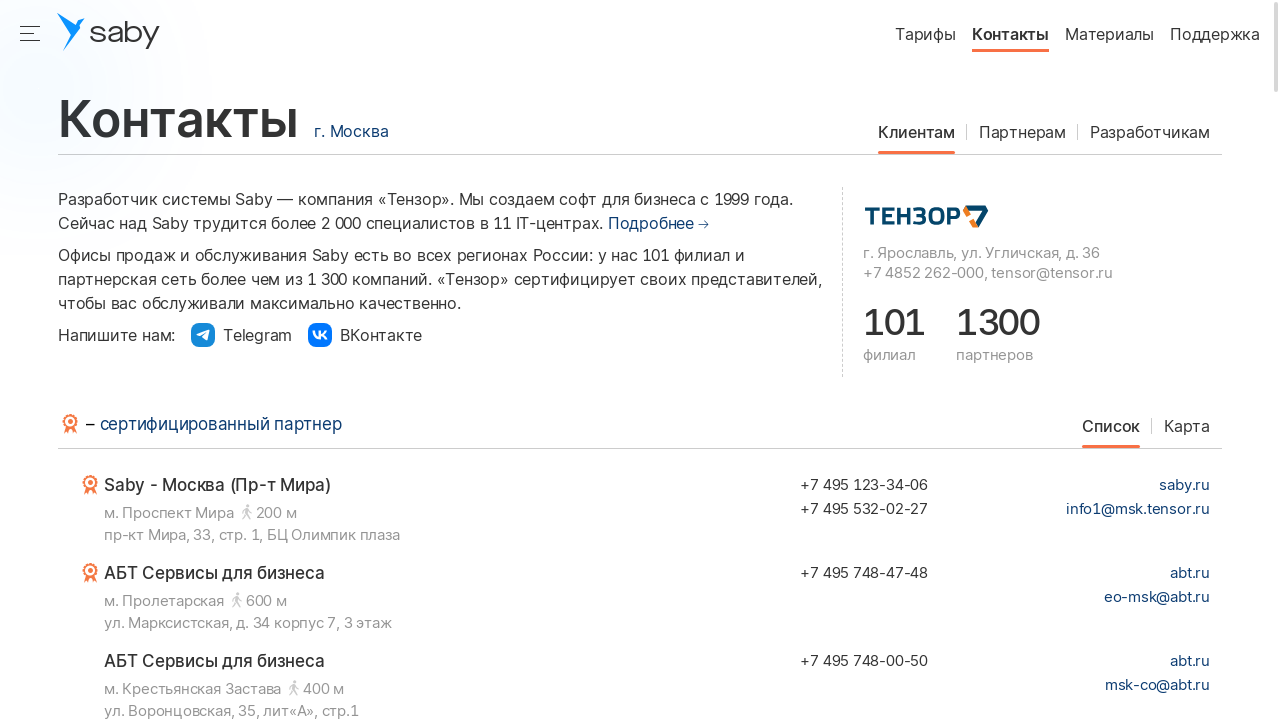

Retrieved context pages, total pages: 2
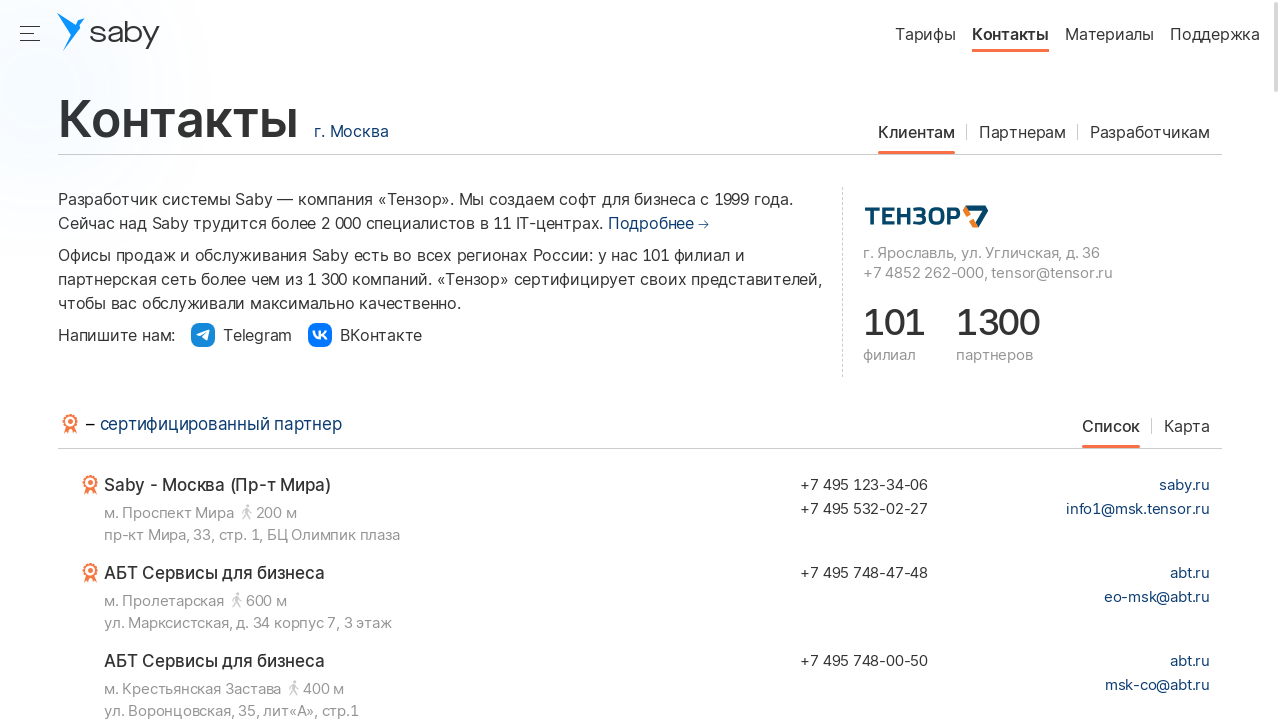

Switched to new Tensor website tab
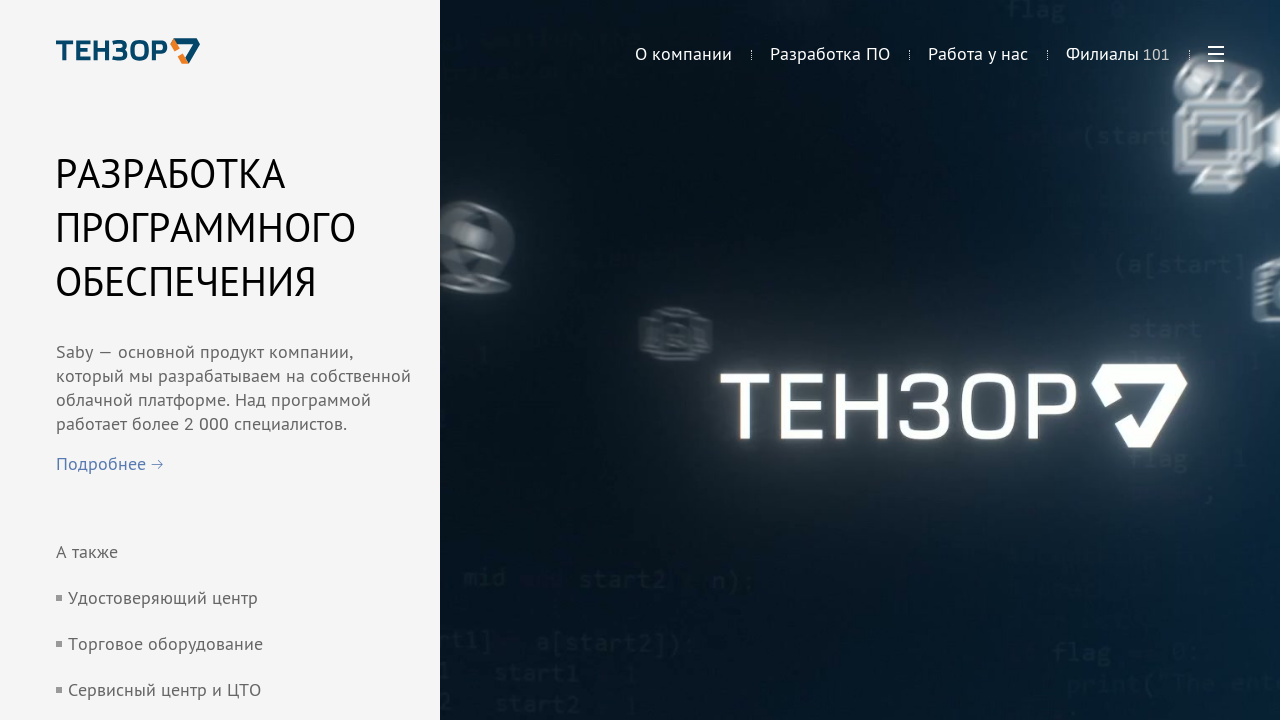

Waited for 'Сила в людях' block to load
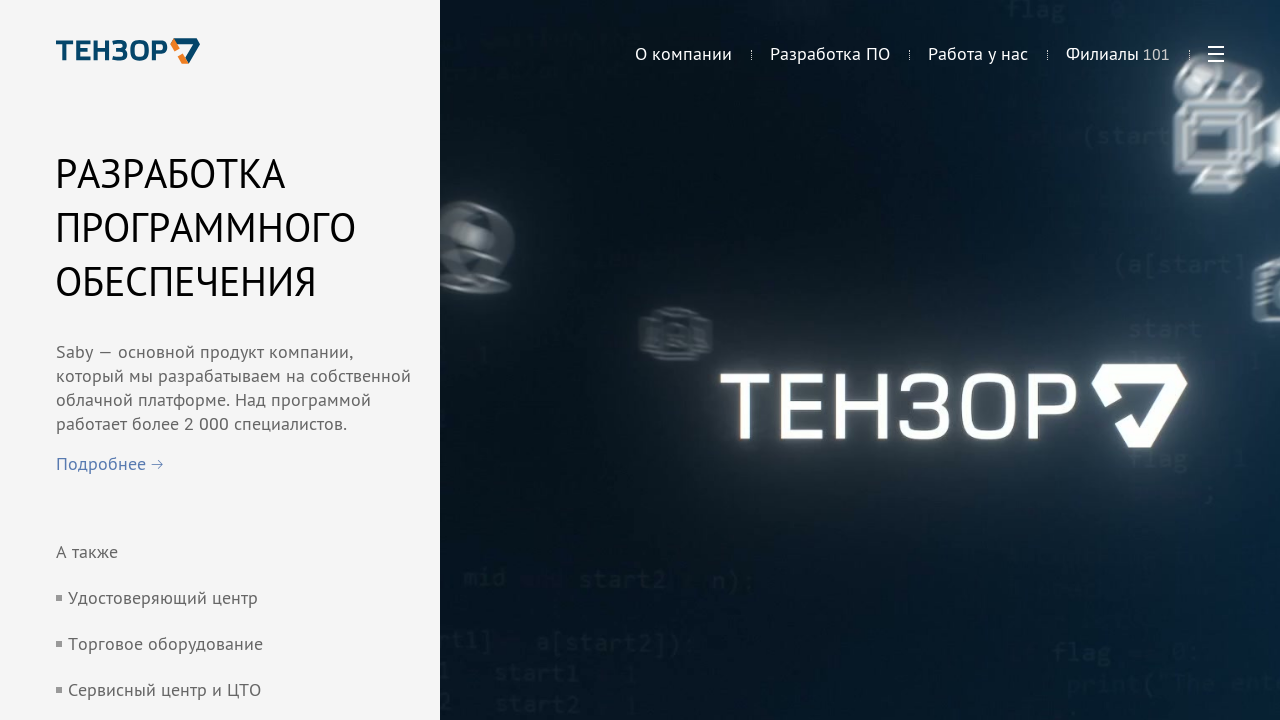

Scrolled 'Сила в людях' block into view
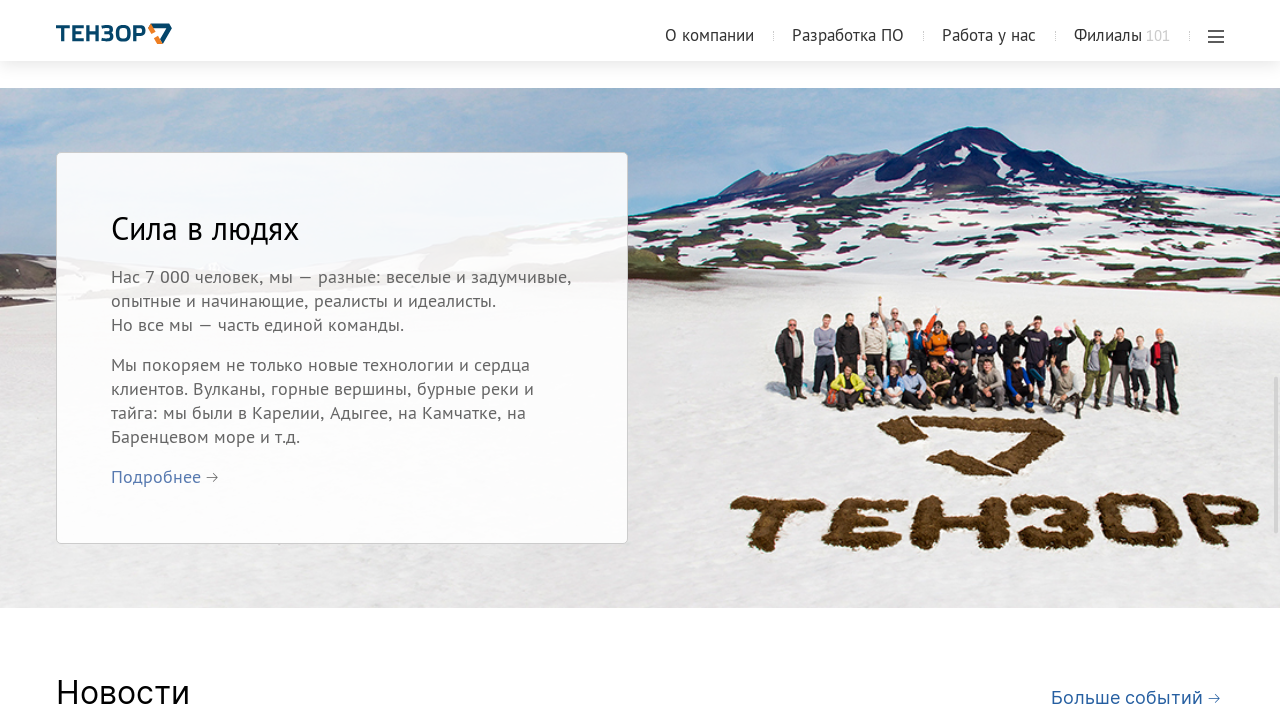

Clicked on 'Подробнее' button to navigate to about page at (156, 476) on [href='/about'].tensor_ru-link
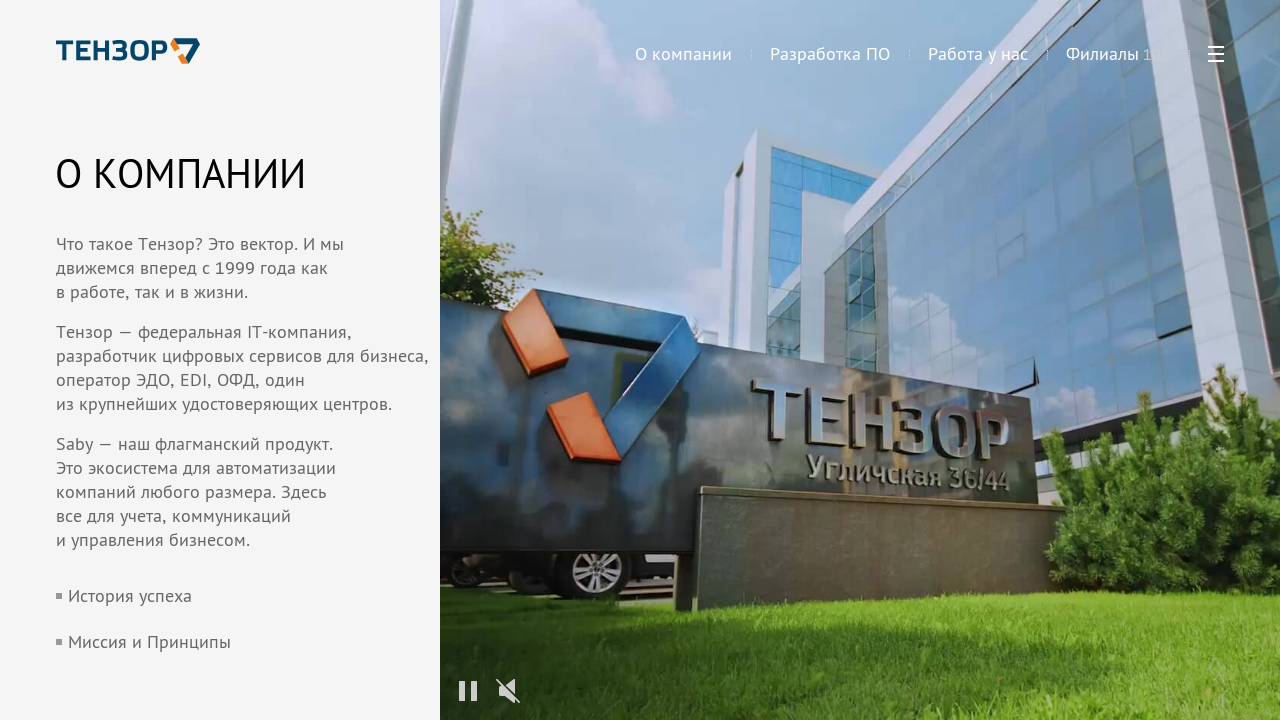

Verified successful navigation to about page (https://tensor.ru/about)
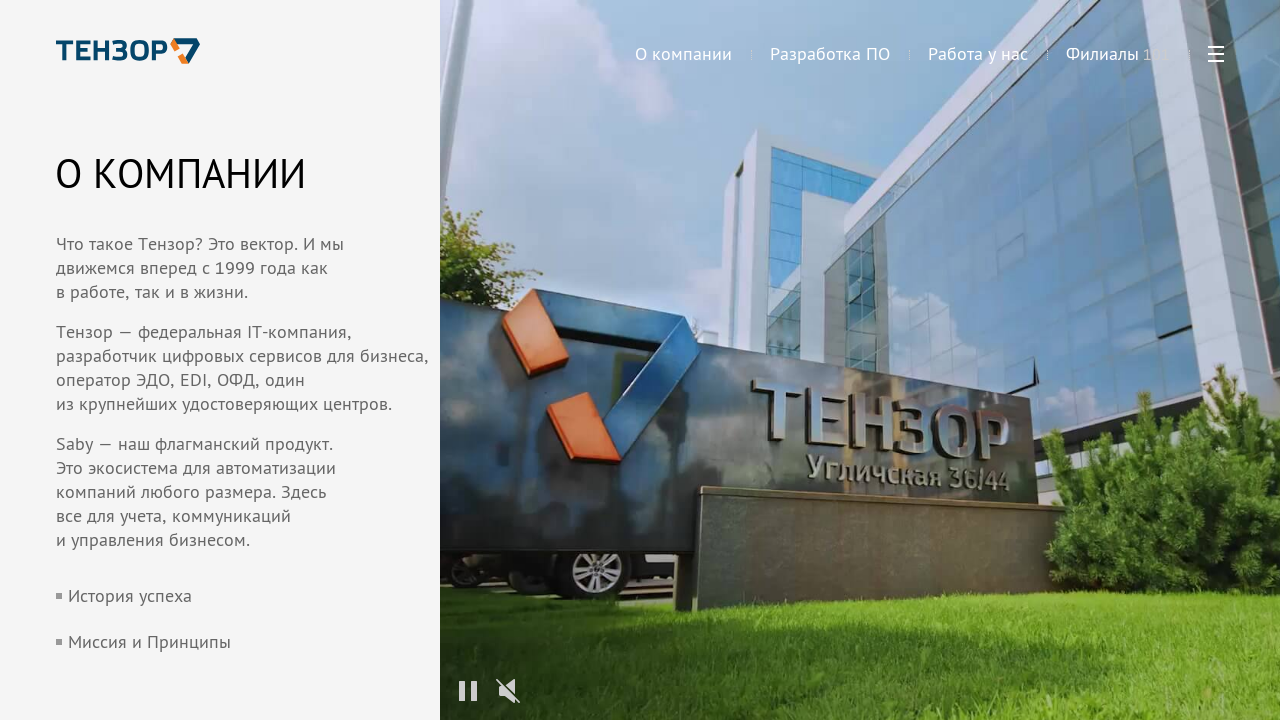

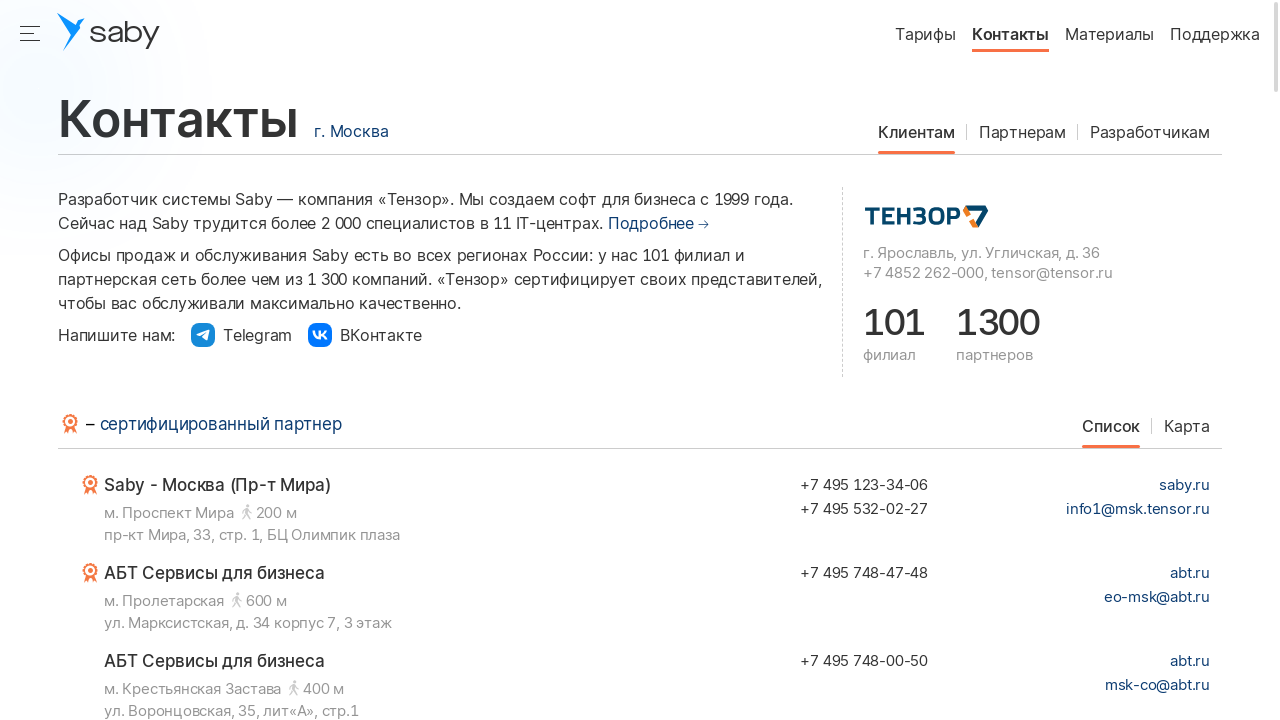